Tests dropdown selection functionality by selecting an option by its visible text from a select menu

Starting URL: https://www.tutorialspoint.com/selenium/practice/select-menu.php

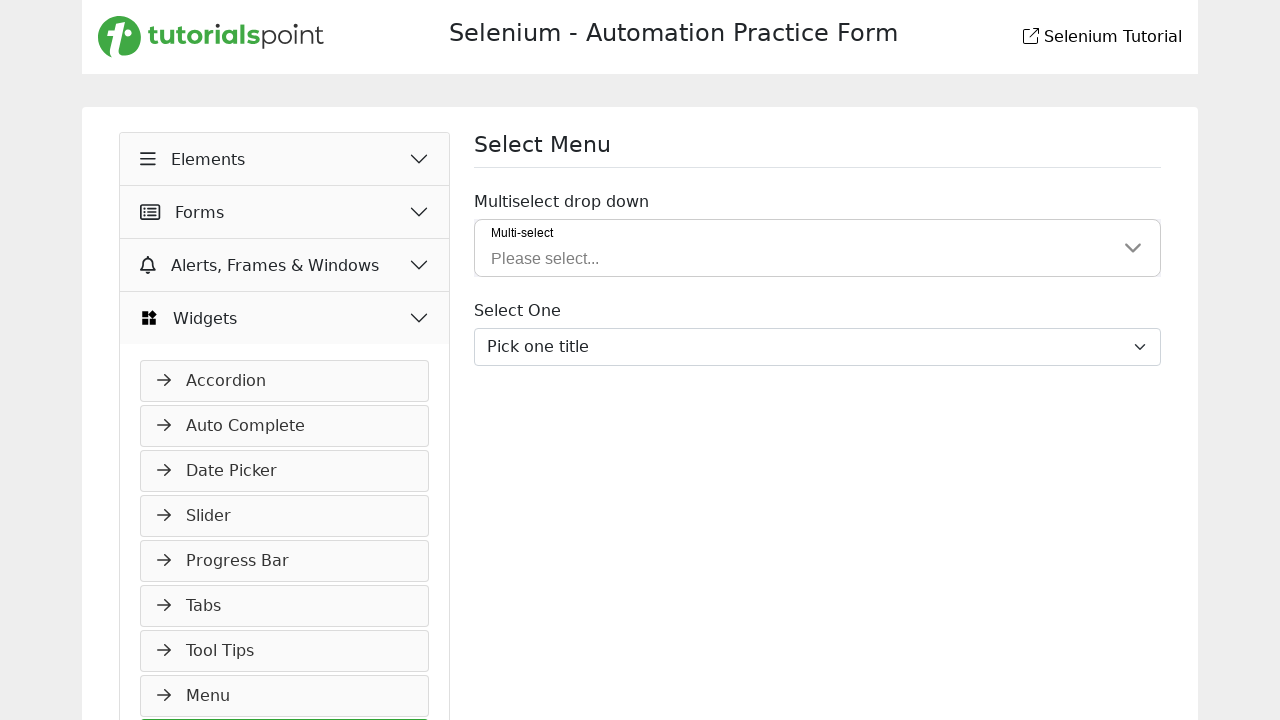

Navigated to select menu practice page
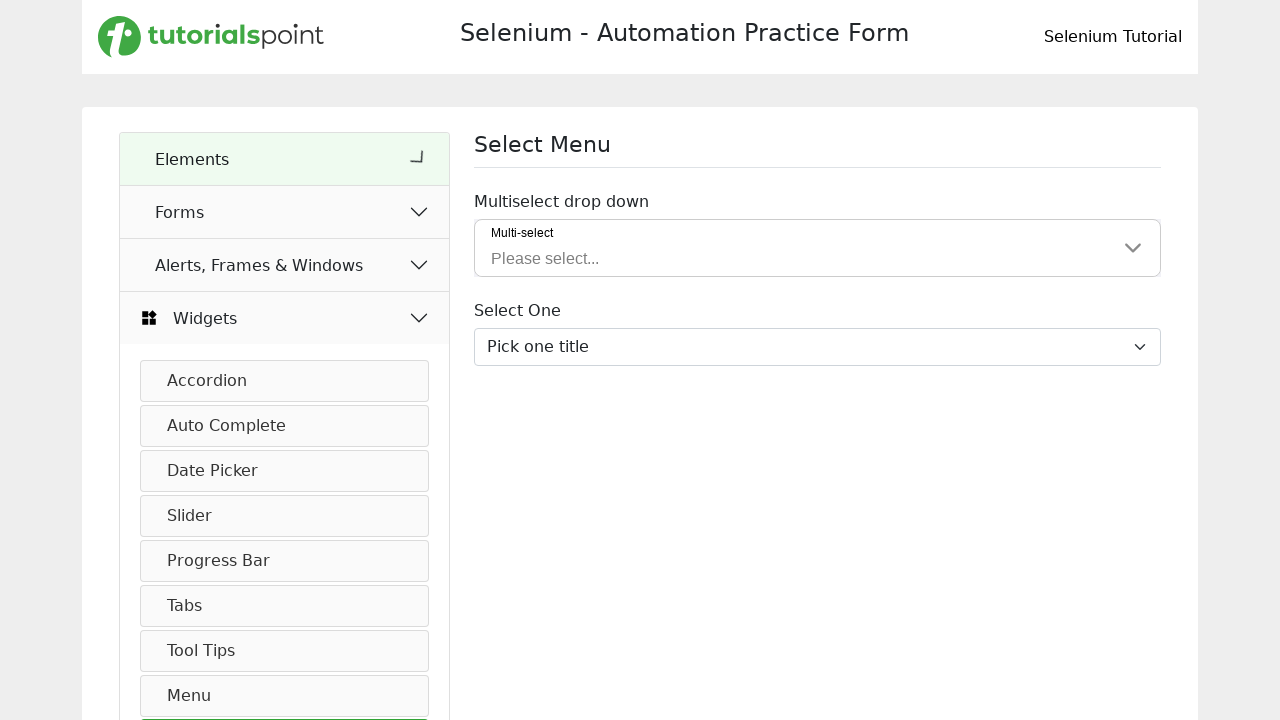

Located dropdown menu element
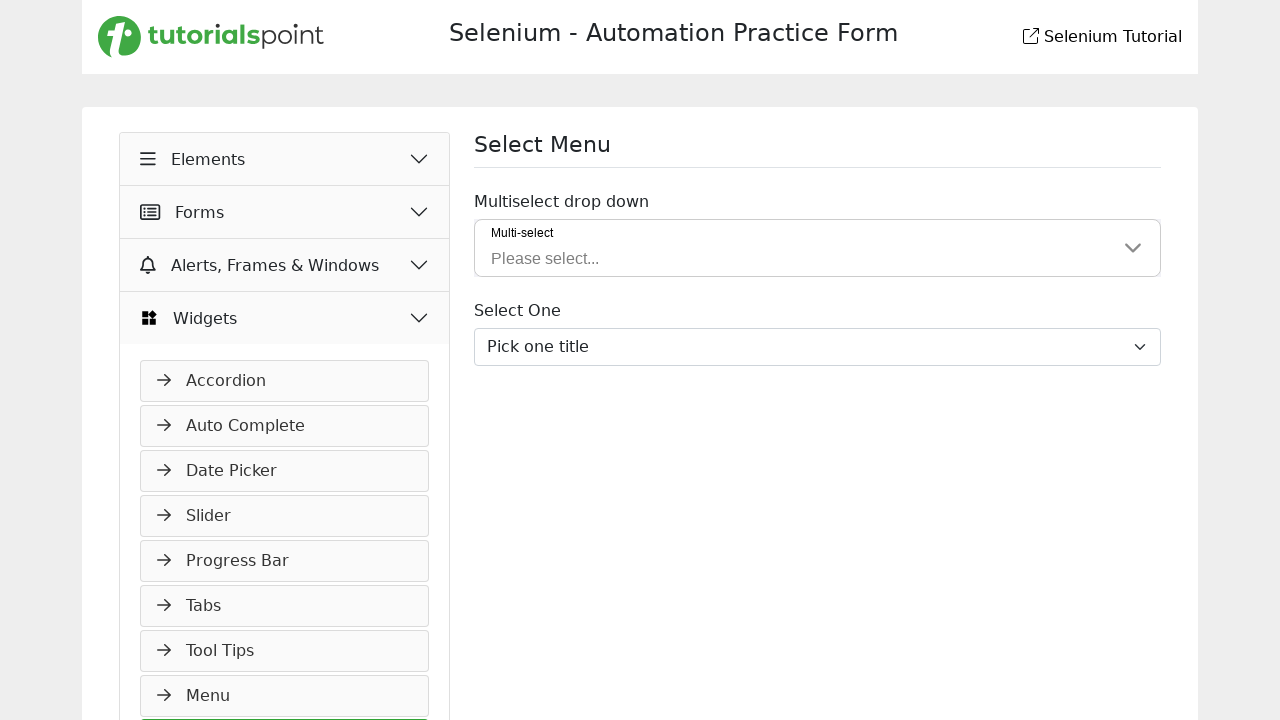

Selected 'Proof.' option from dropdown by visible text on #inputGroupSelect03
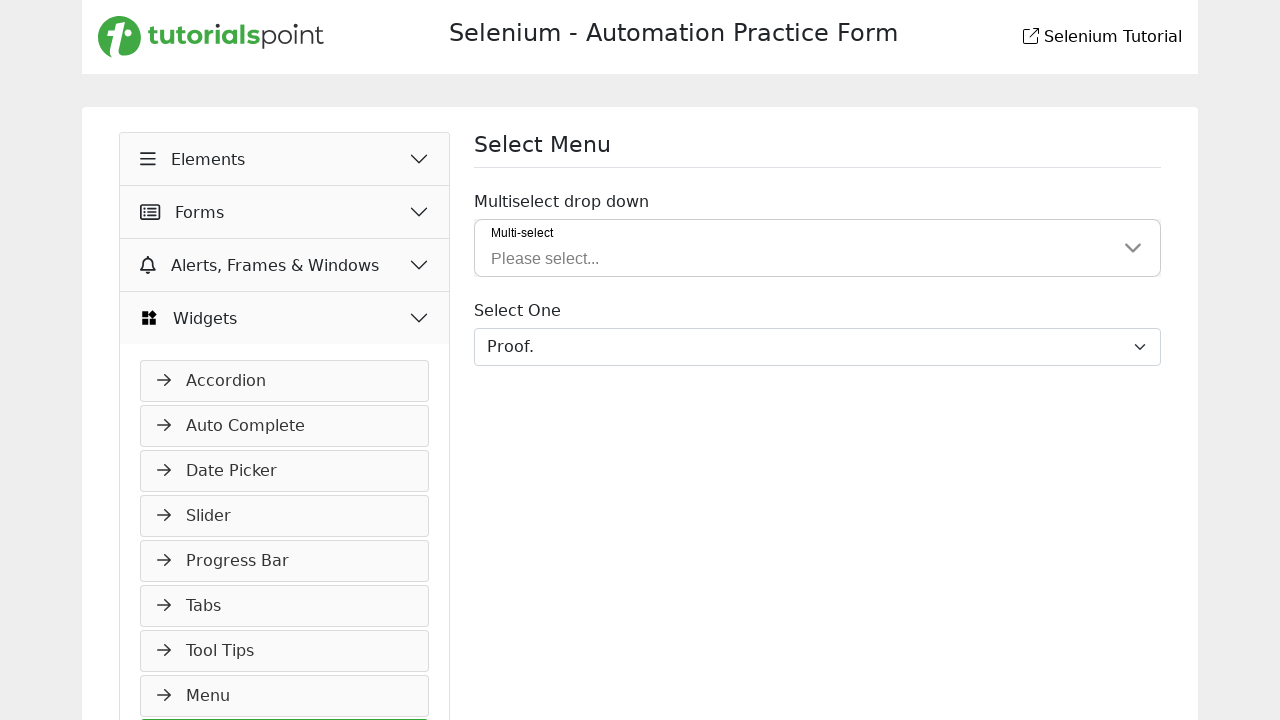

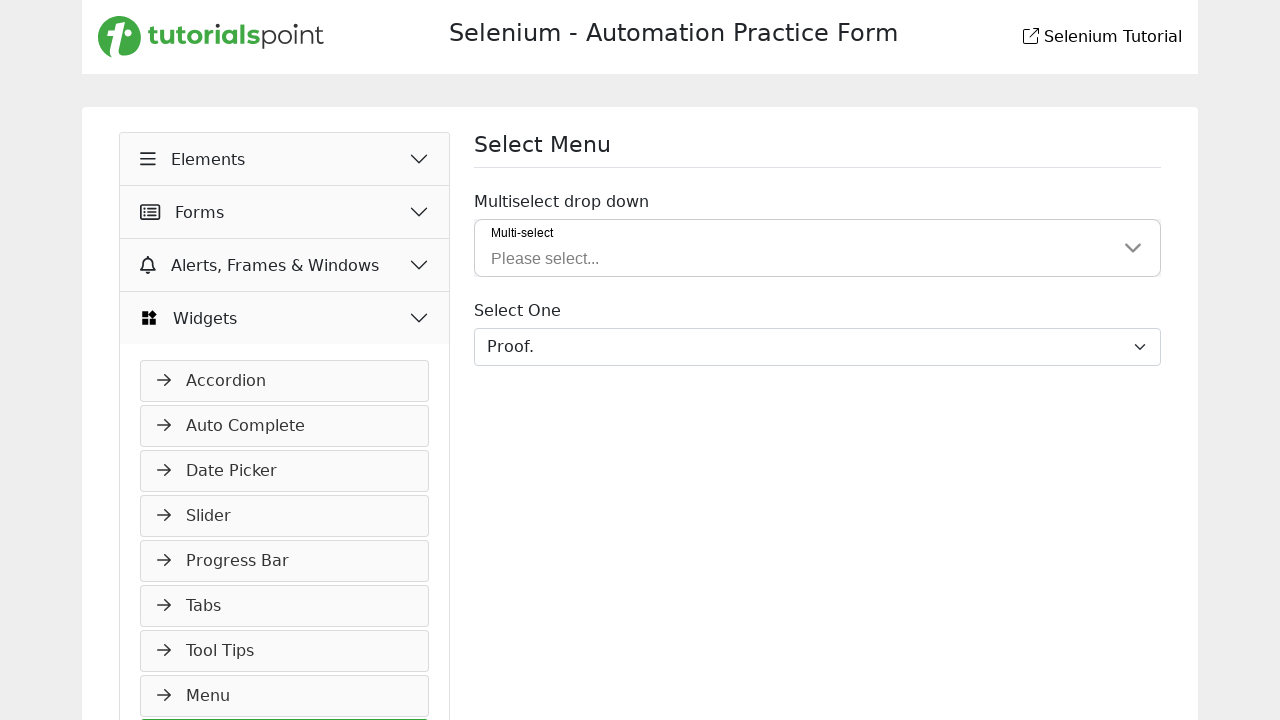